Tests marking individual items as complete by checking their checkboxes

Starting URL: https://demo.playwright.dev/todomvc

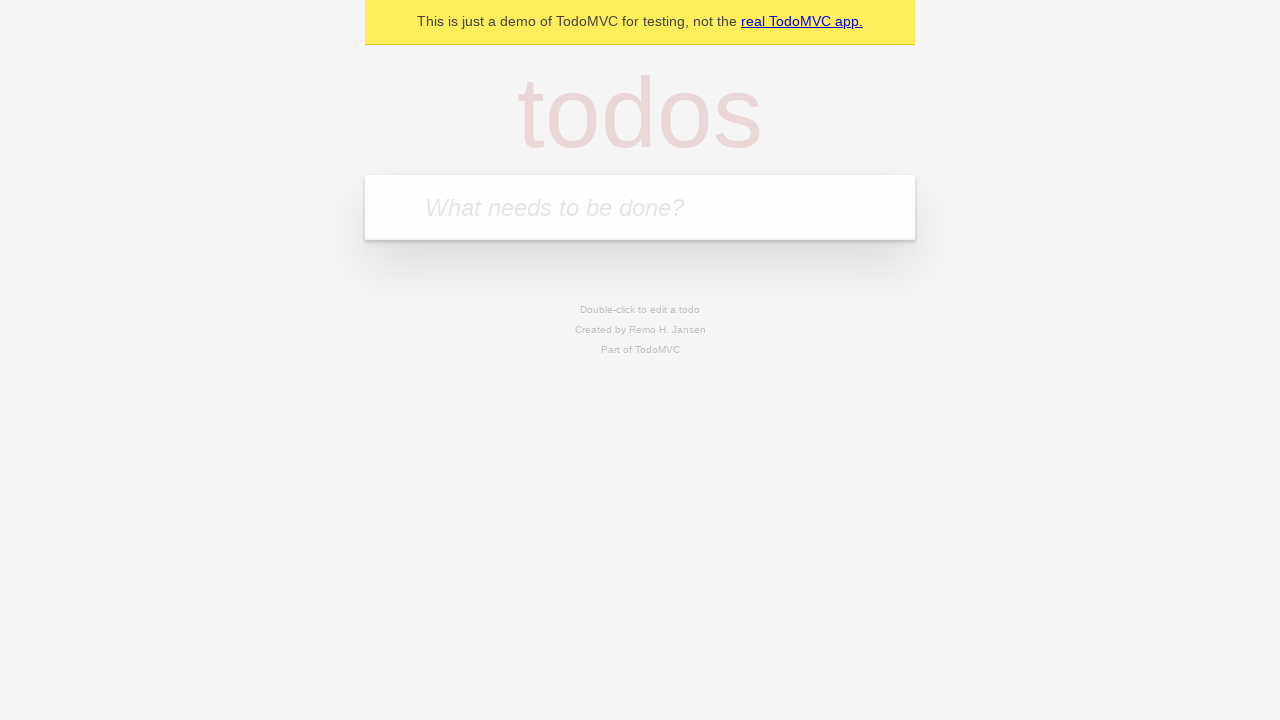

Filled todo input field with 'buy some cheese' on internal:attr=[placeholder="What needs to be done?"i]
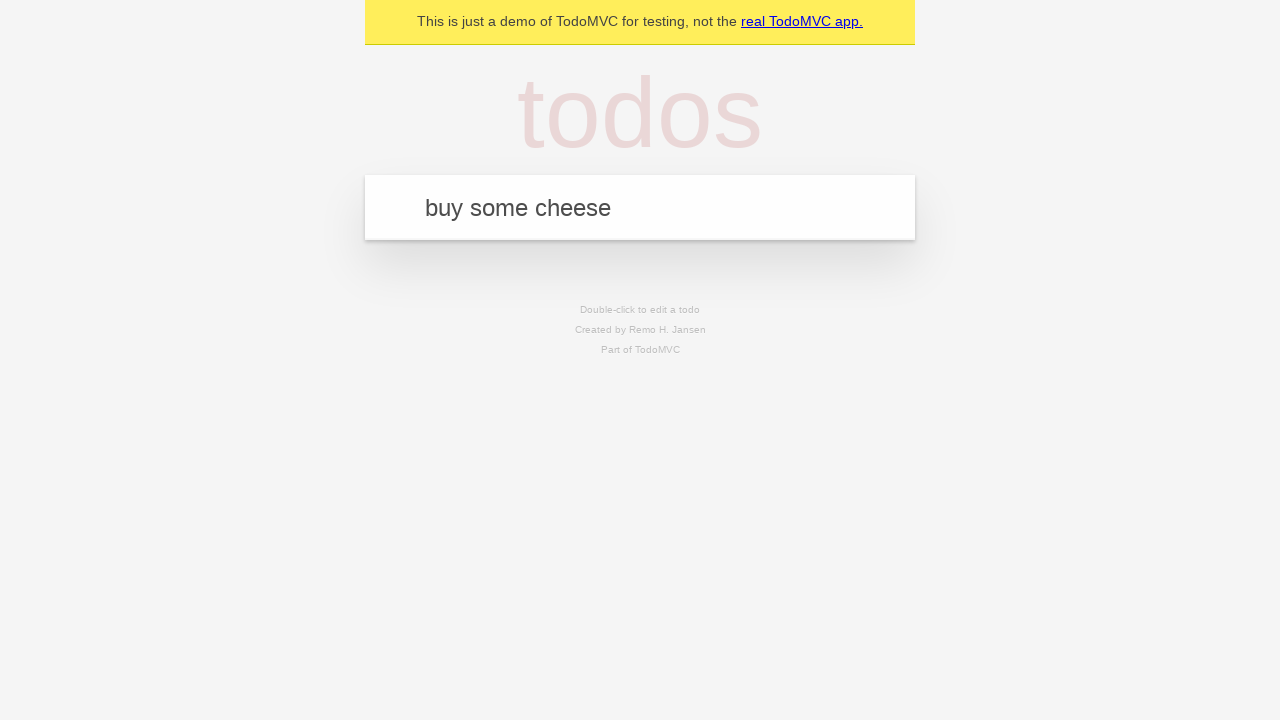

Pressed Enter to create todo item 'buy some cheese' on internal:attr=[placeholder="What needs to be done?"i]
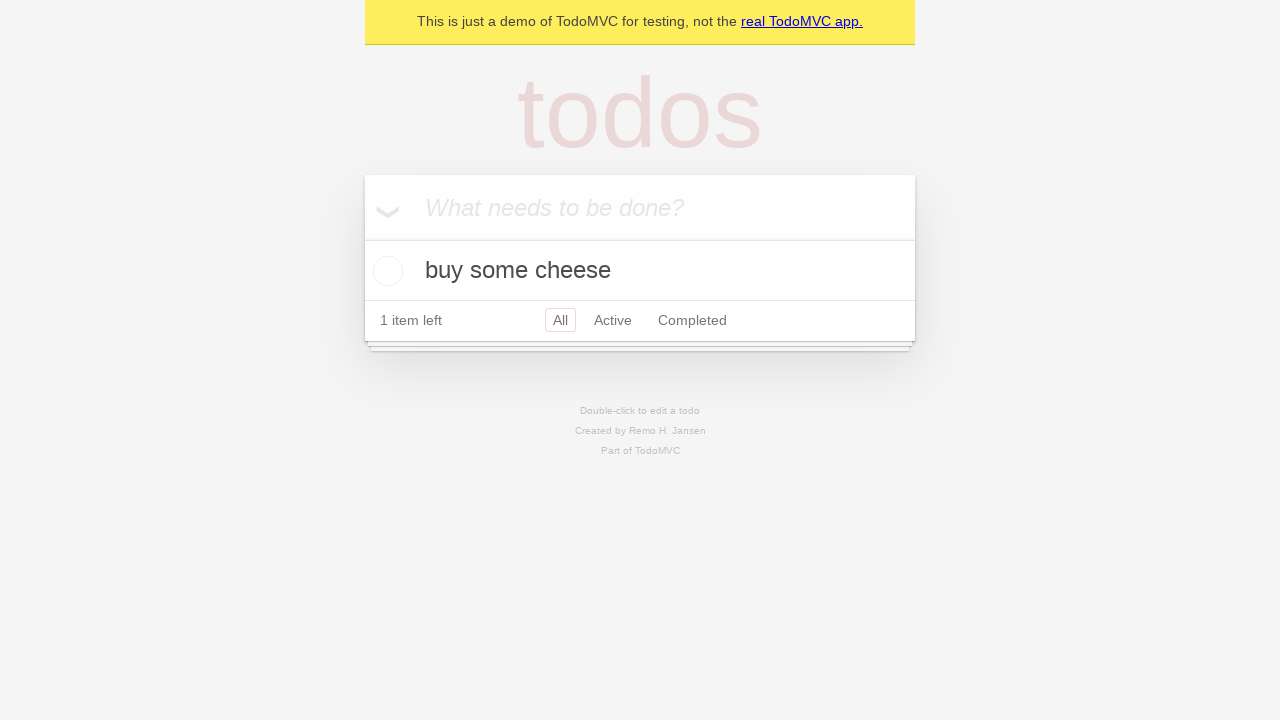

Filled todo input field with 'feed the cat' on internal:attr=[placeholder="What needs to be done?"i]
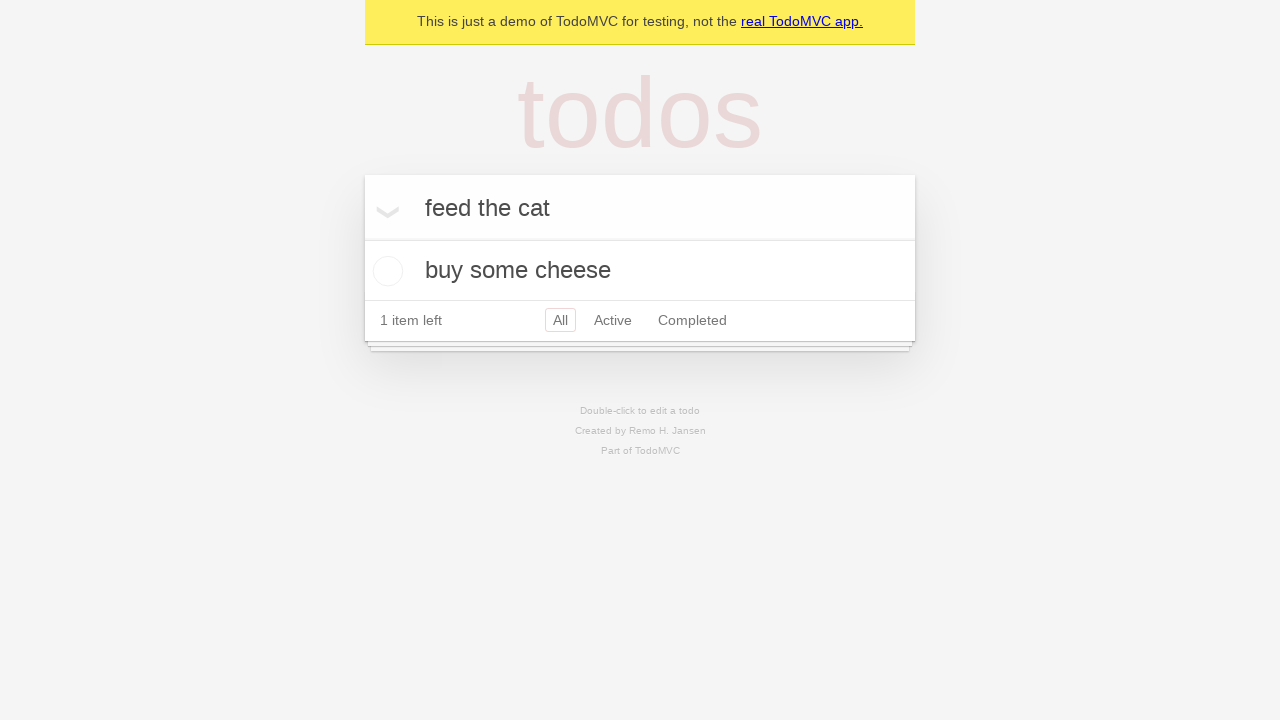

Pressed Enter to create todo item 'feed the cat' on internal:attr=[placeholder="What needs to be done?"i]
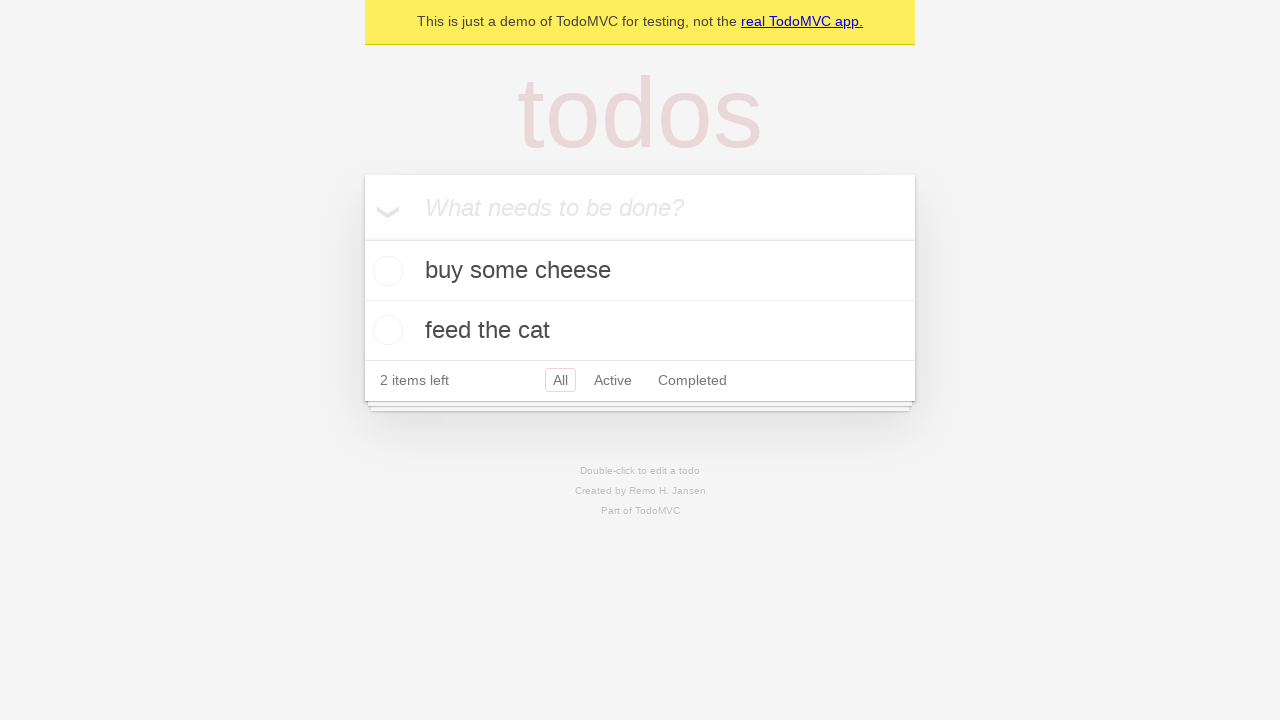

Checked checkbox for first todo item 'buy some cheese' at (385, 271) on internal:testid=[data-testid="todo-item"s] >> nth=0 >> internal:role=checkbox
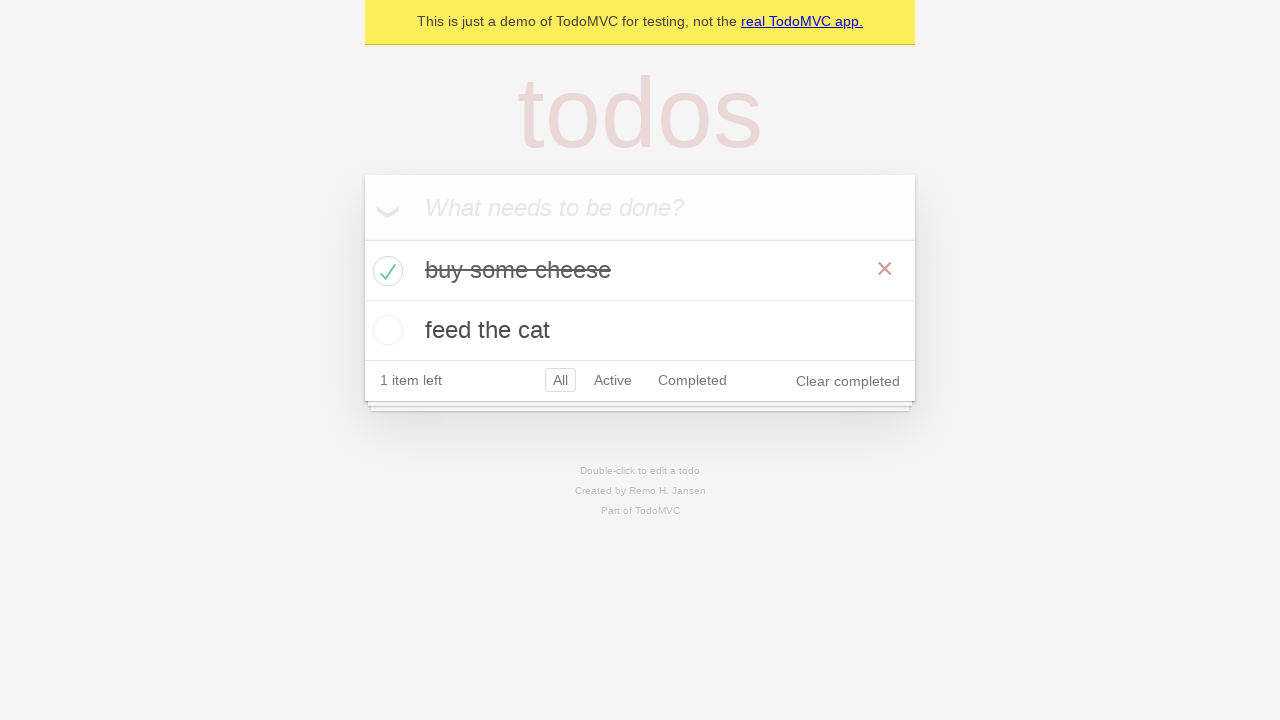

Checked checkbox for second todo item 'feed the cat' at (385, 330) on internal:testid=[data-testid="todo-item"s] >> nth=1 >> internal:role=checkbox
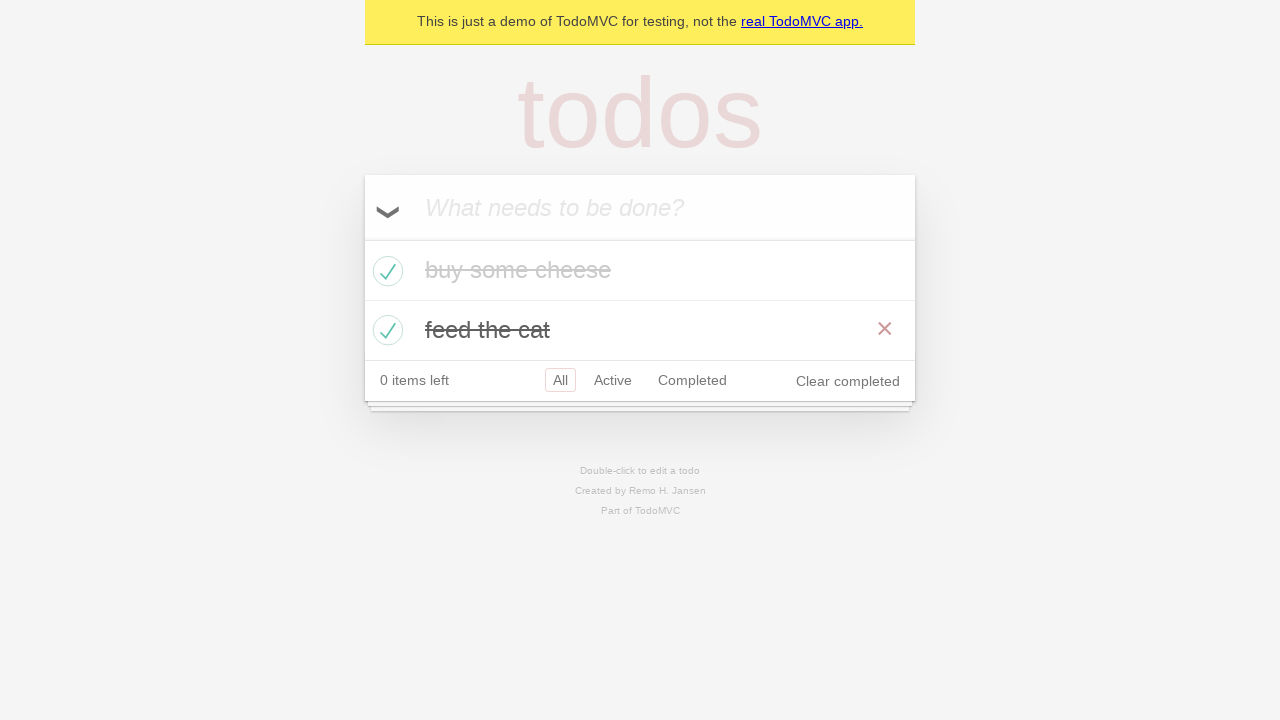

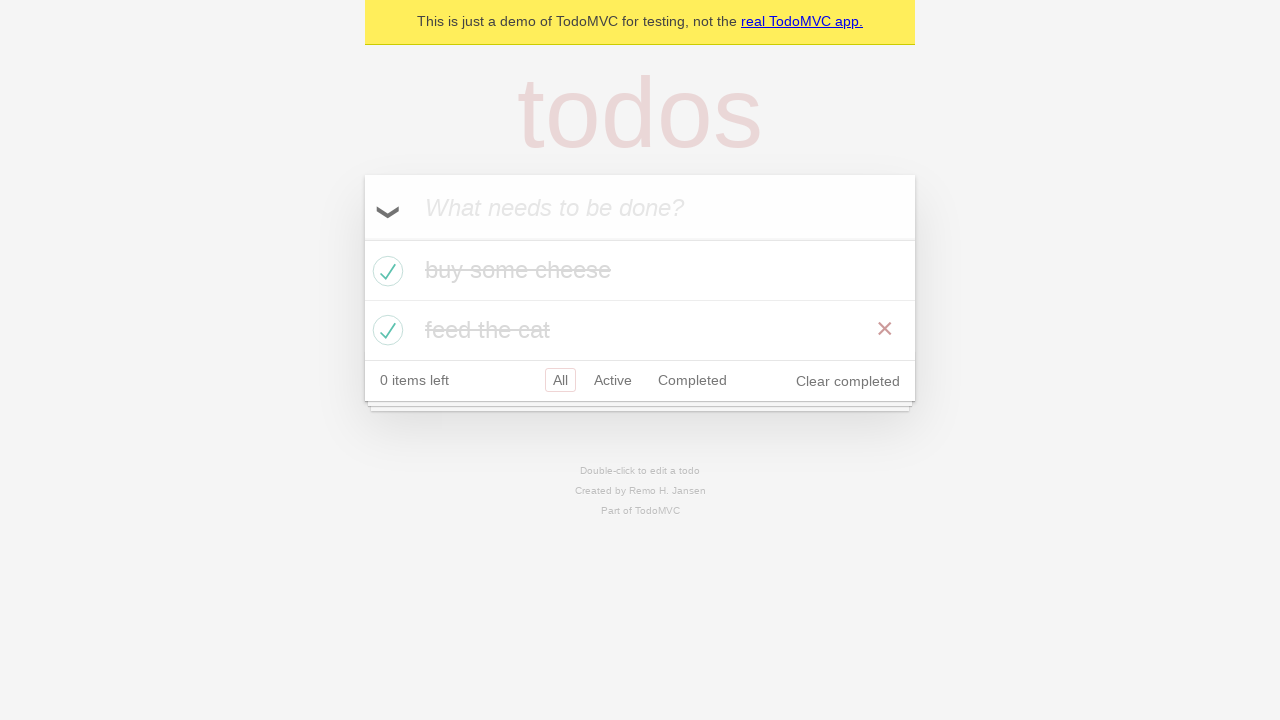